Navigates to OrangeHRM demo site, maximizes the window, and retrieves the page title. This test is executed 3 times due to invocationCount.

Starting URL: https://opensource-demo.orangehrmlive.com/

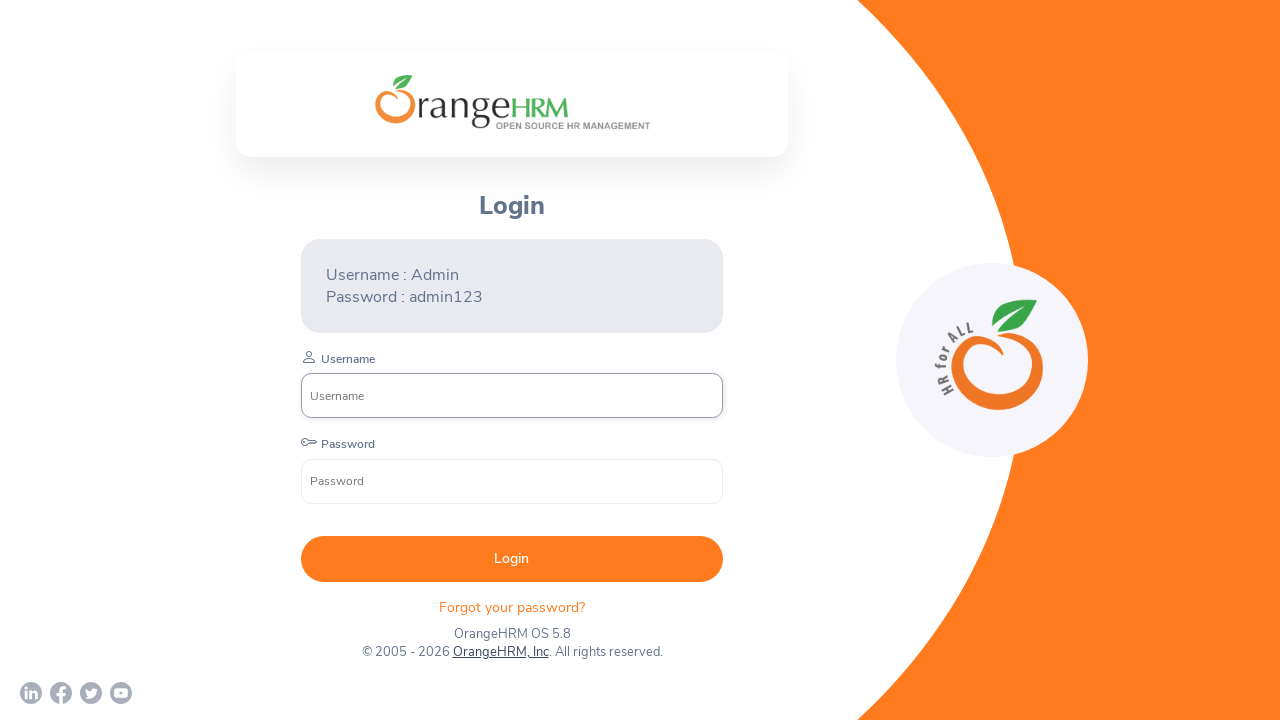

Set viewport size to 1920x1080 to maximize window
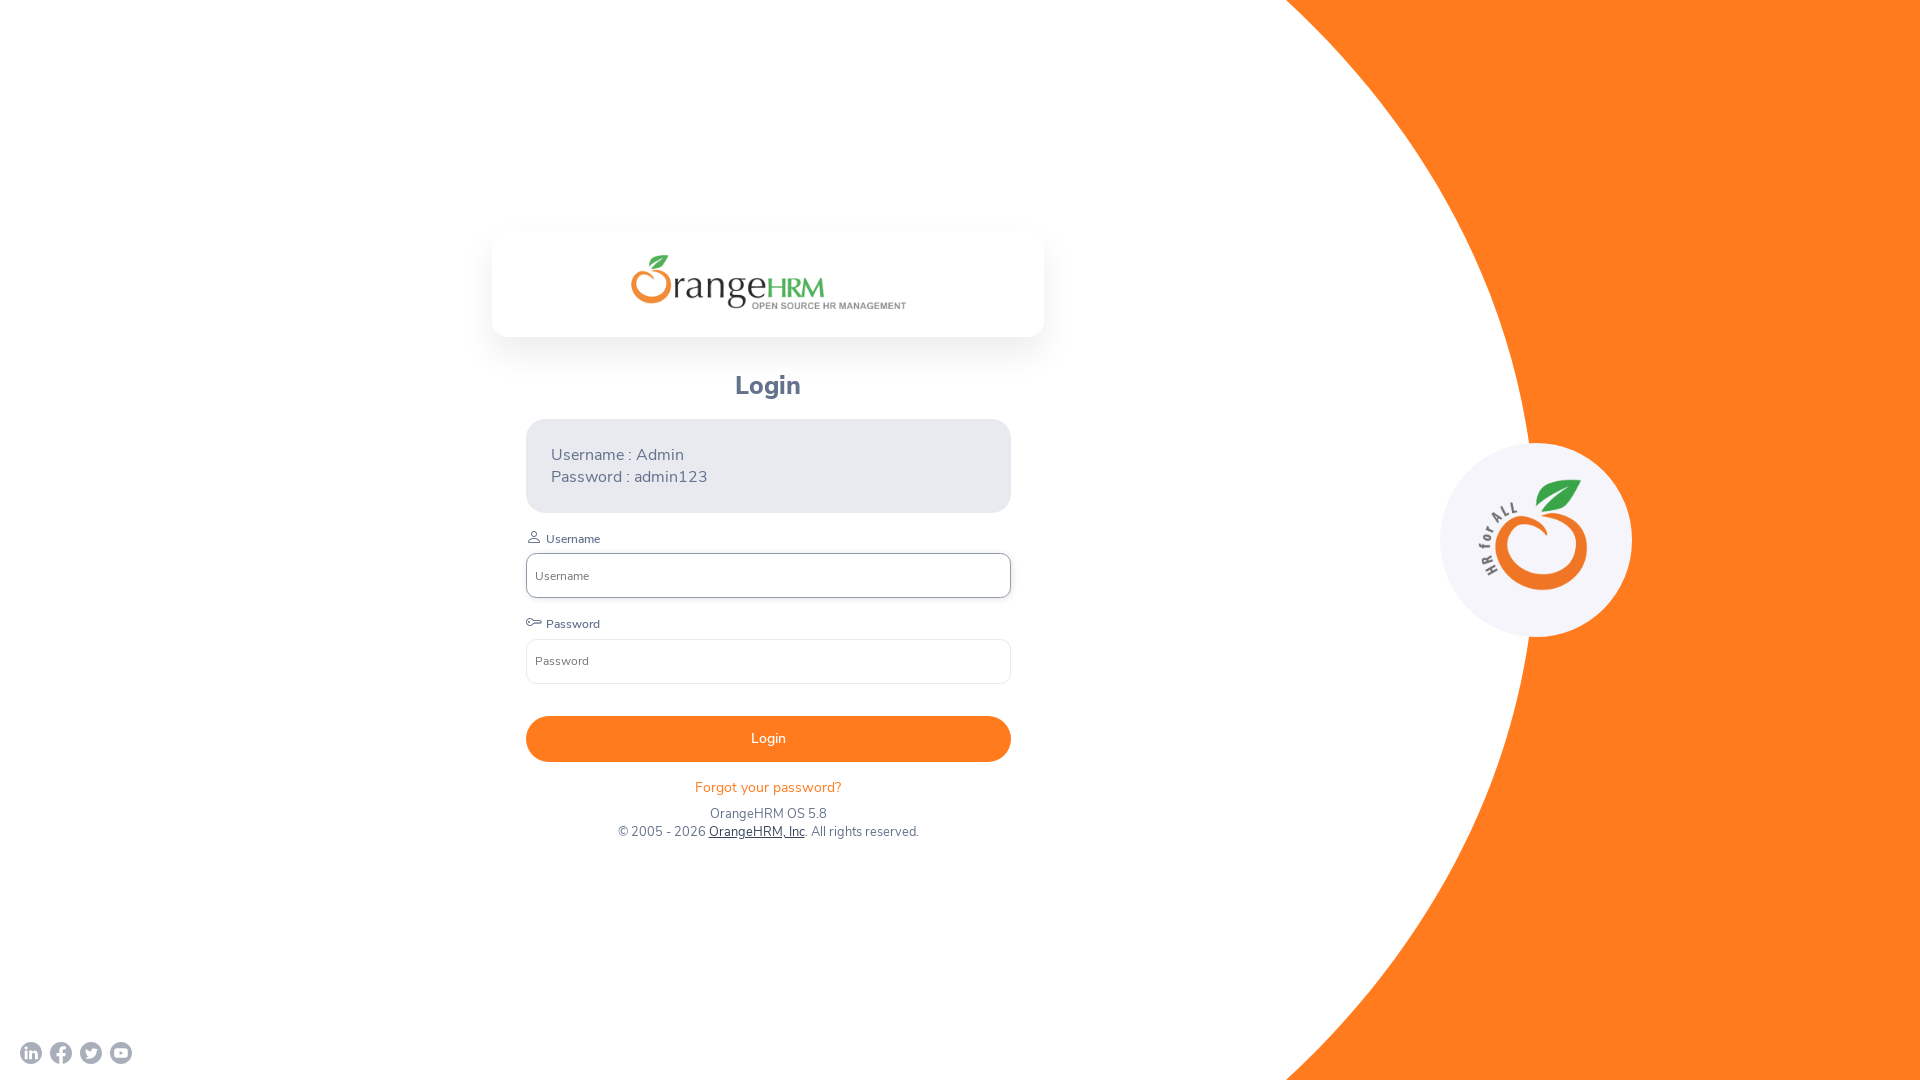

Retrieved page title: OrangeHRM
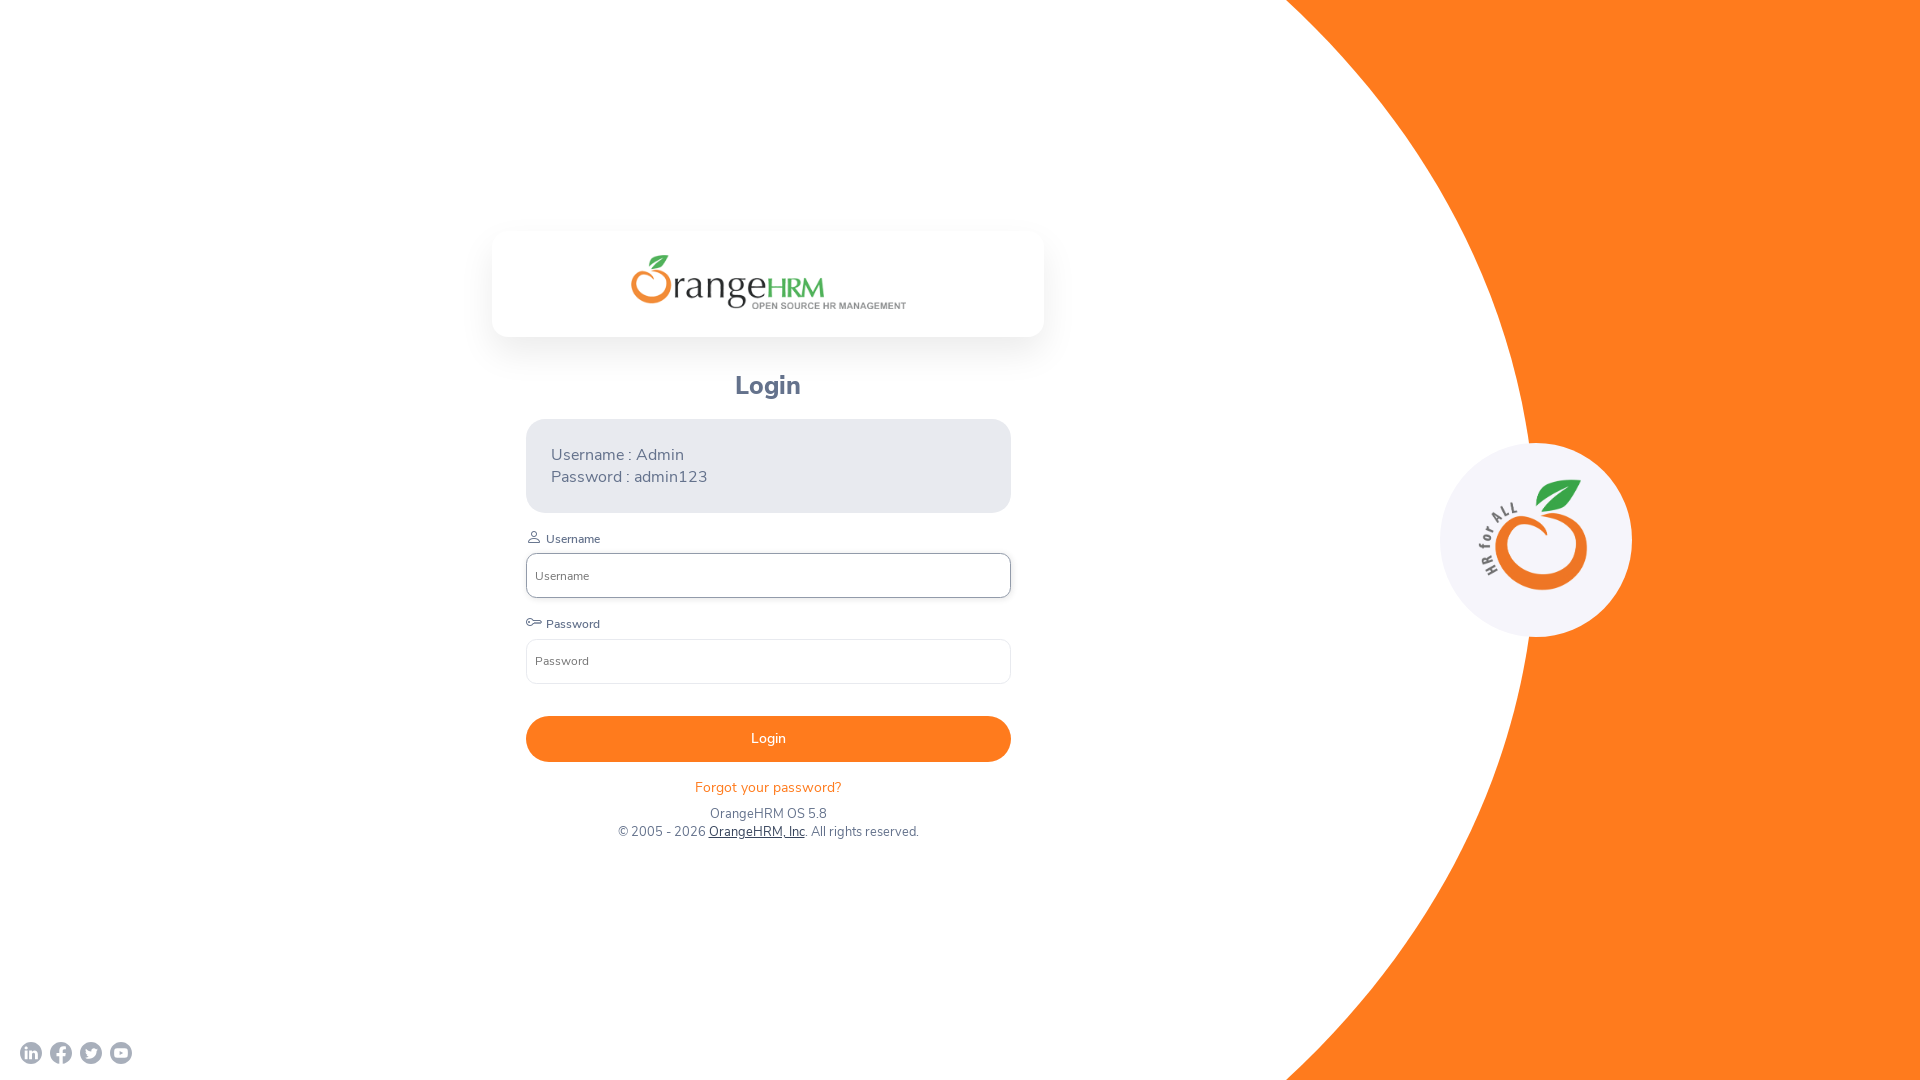

Waited for page to reach domcontentloaded state
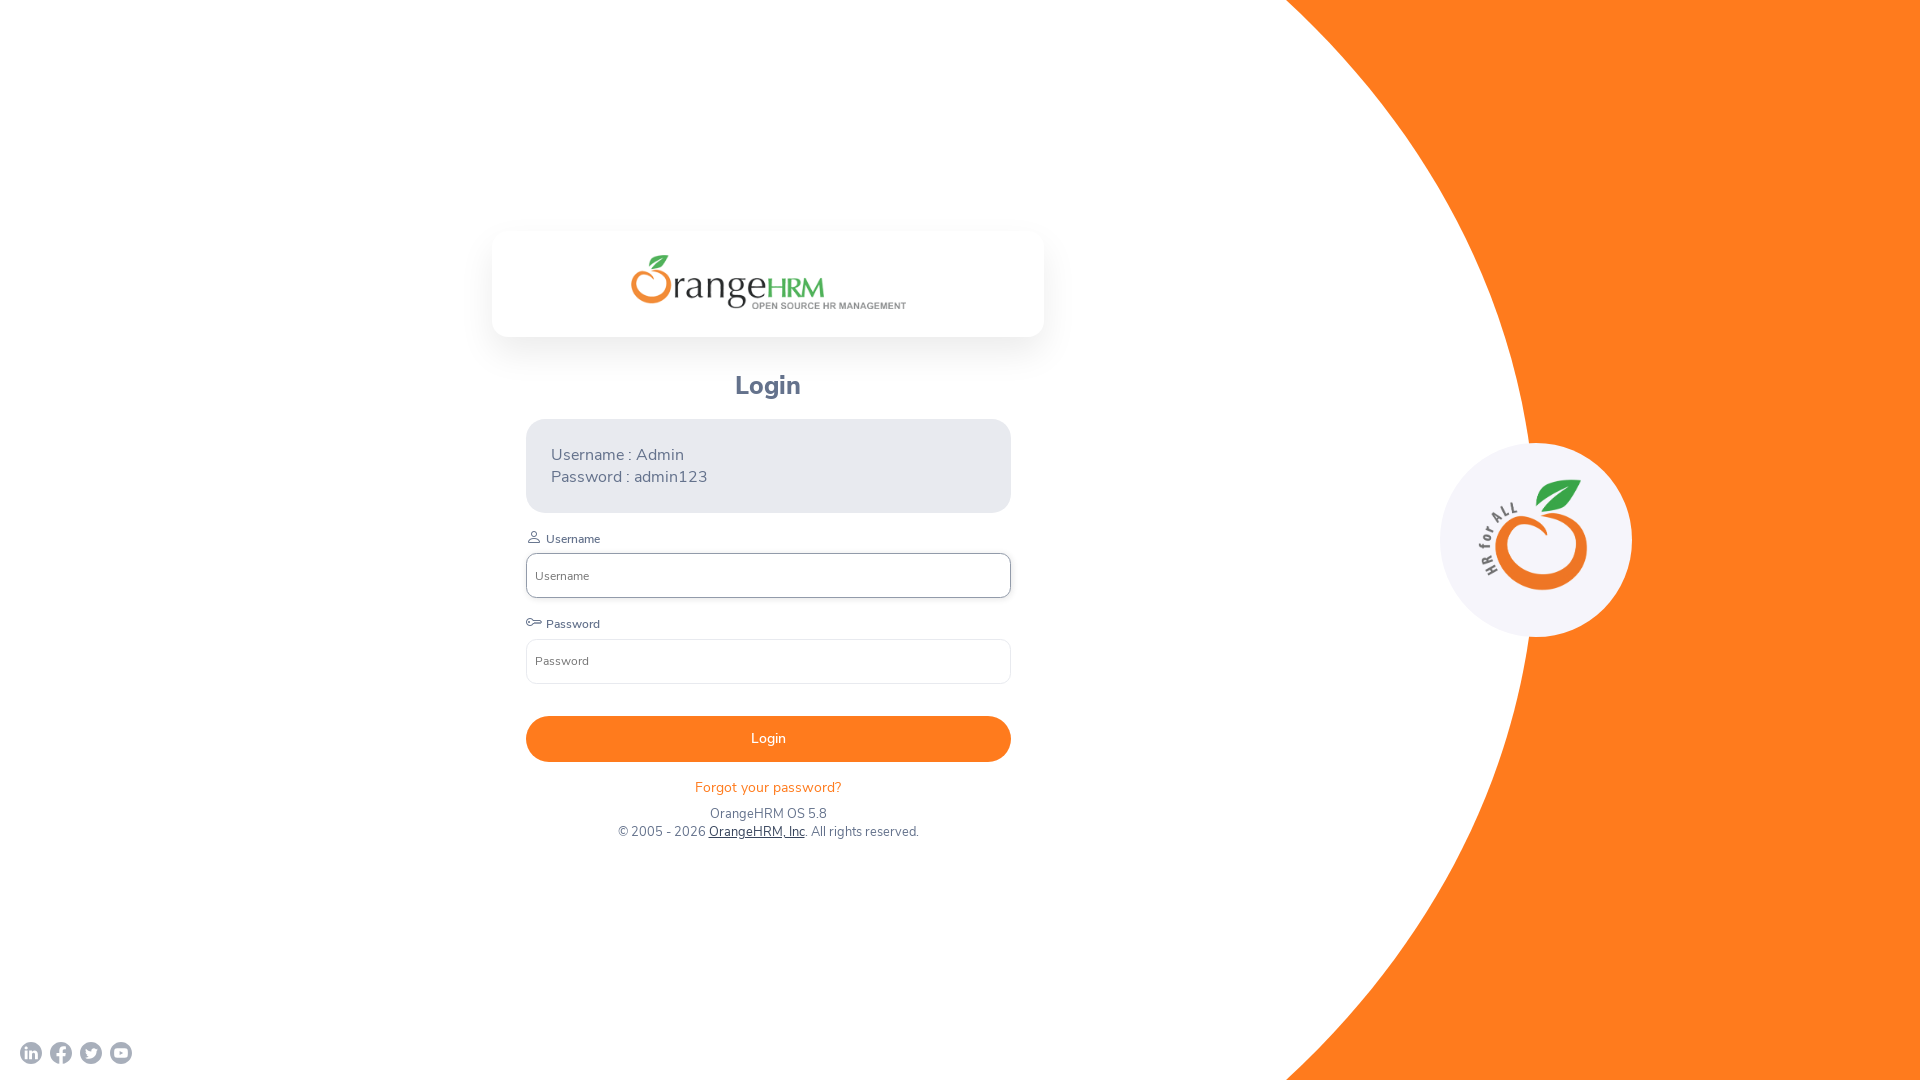

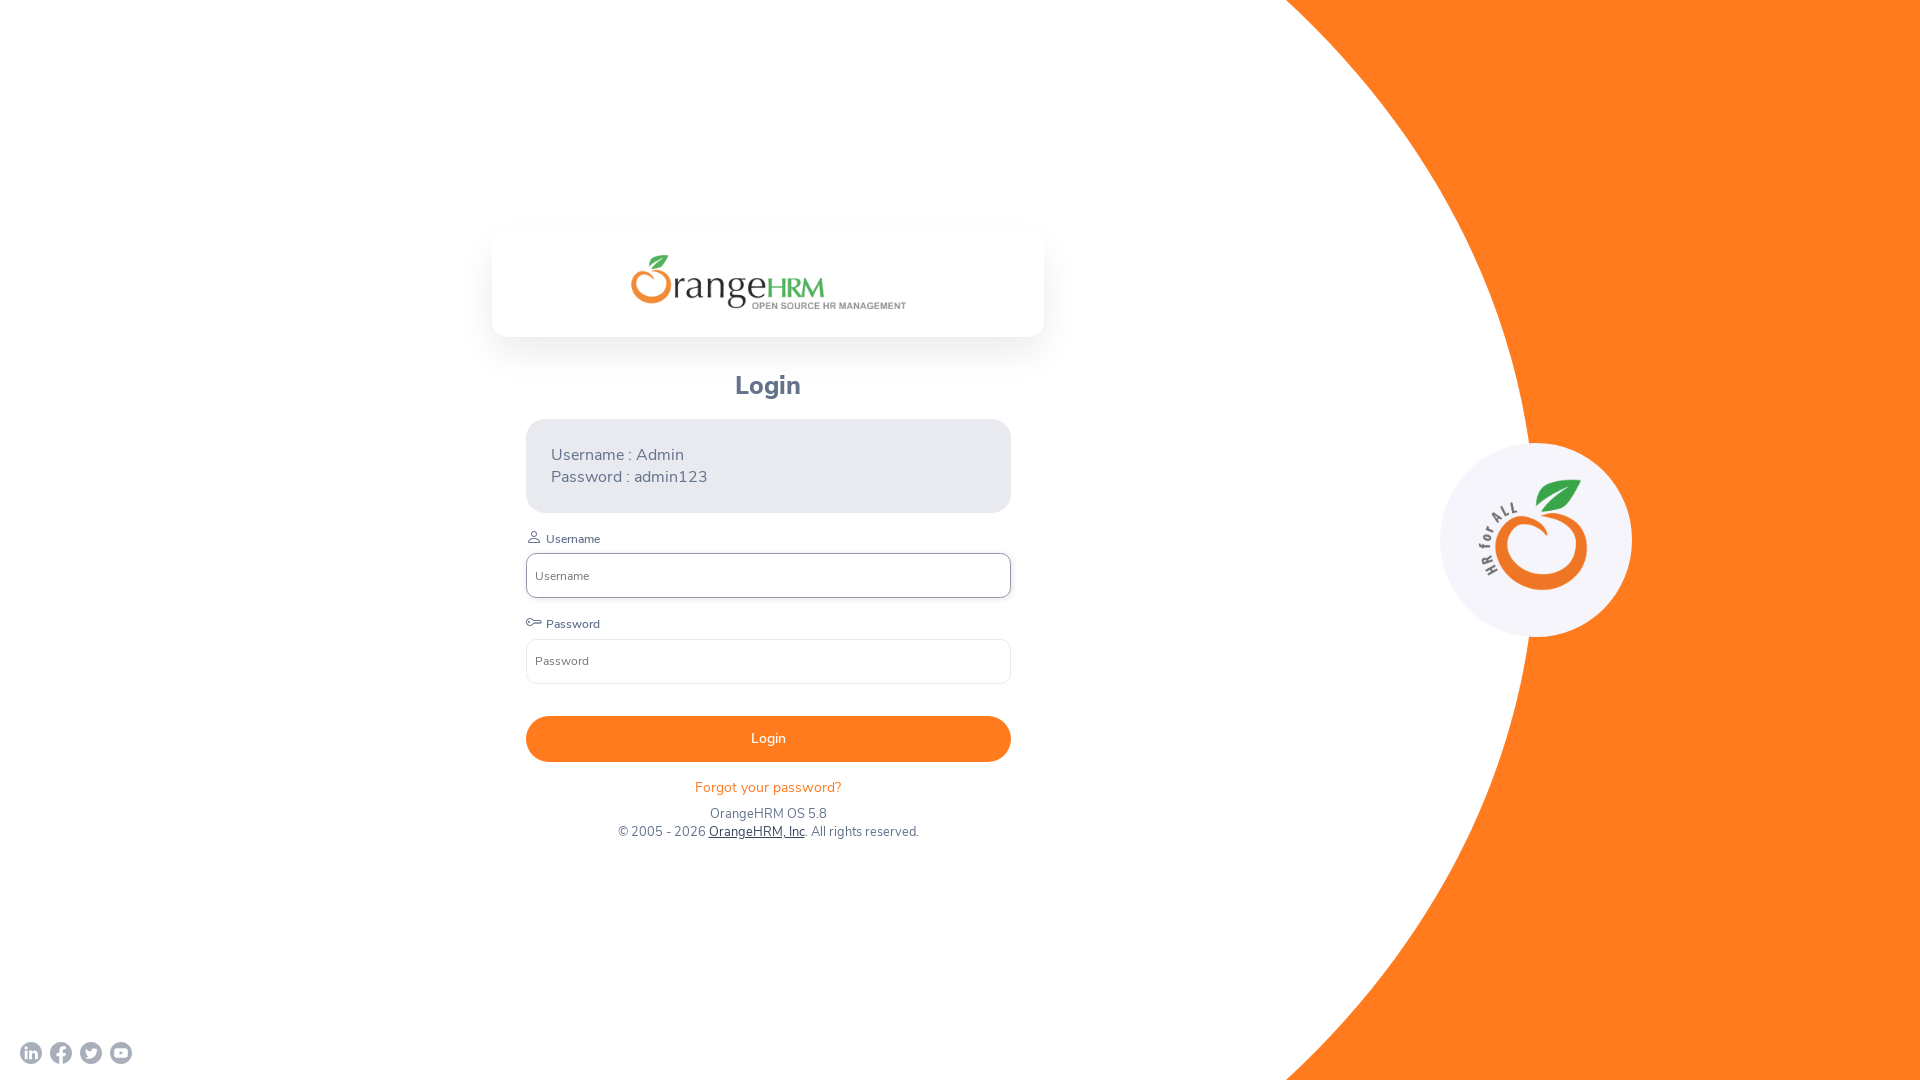